Tests iframe handling by switching to a single frame to input text, then navigating to nested iframes (iframe within iframe) and entering text in the inner frame

Starting URL: http://demo.automationtesting.in/Frames.html

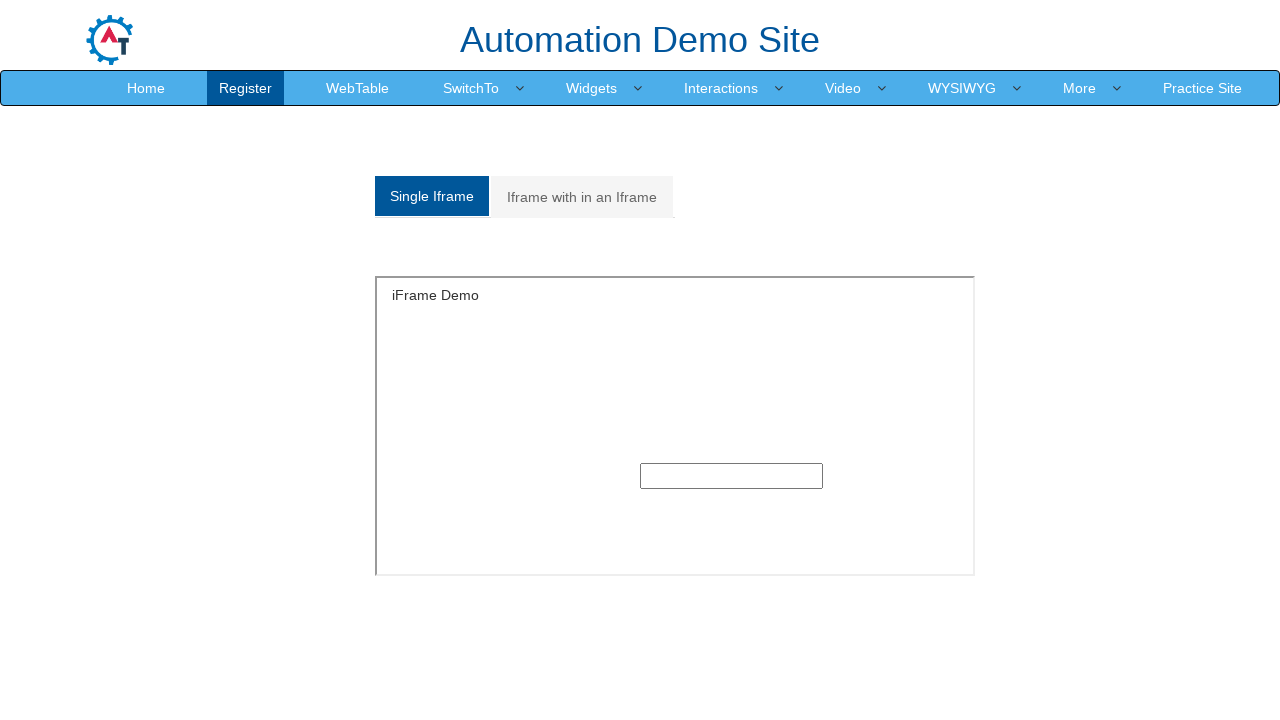

Located single iframe with id 'singleframe'
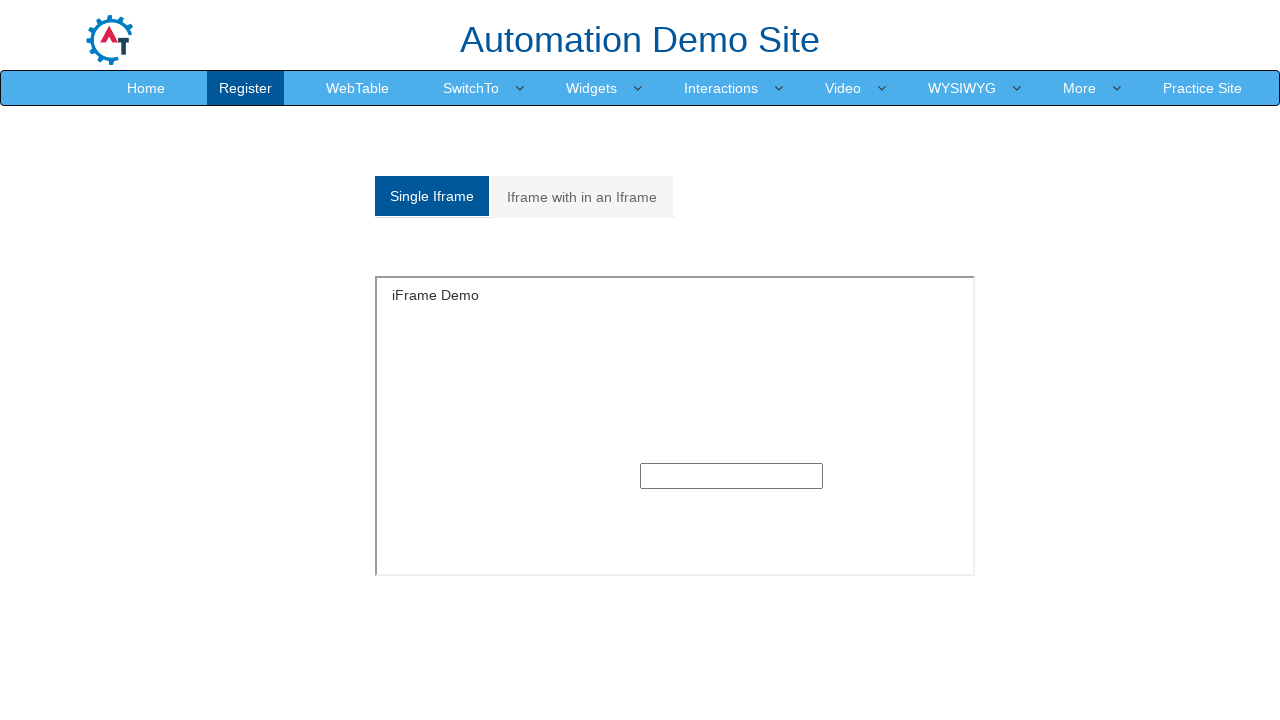

Filled text input in single frame with 'hello' on #singleframe >> internal:control=enter-frame >> input[type='text']
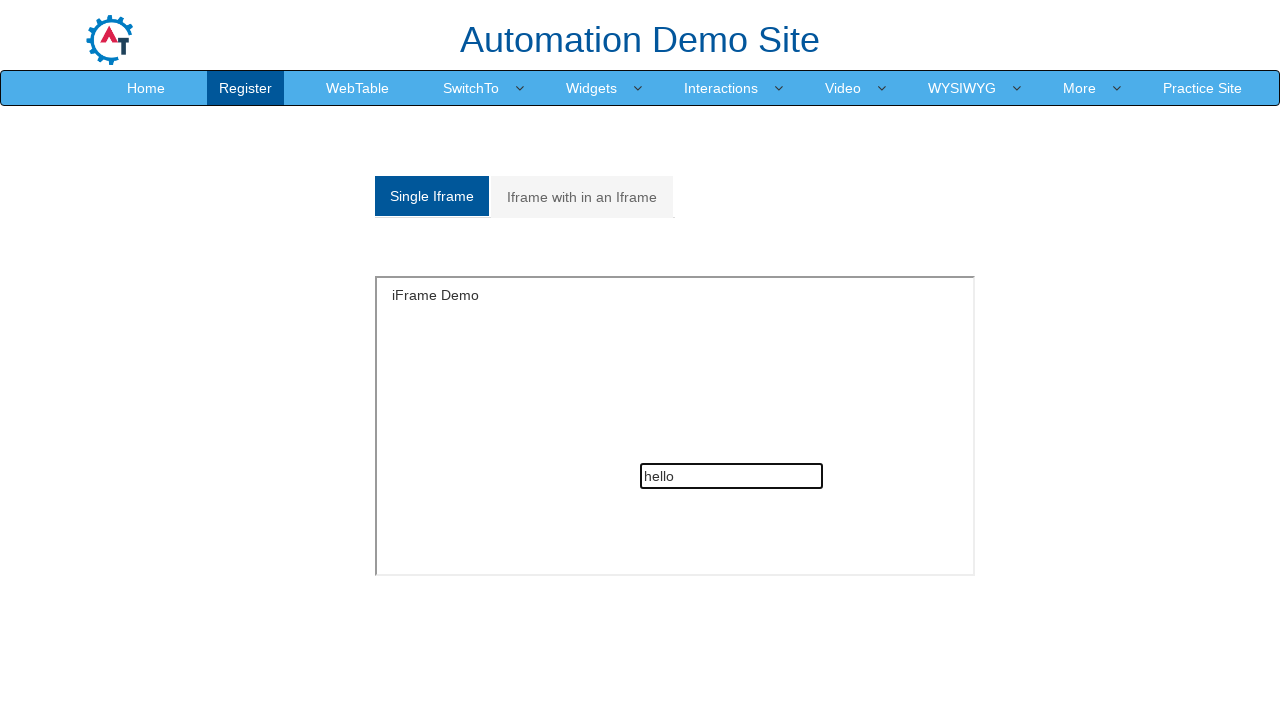

Clicked on 'Iframe with in an Iframe' tab to navigate to nested iframes at (582, 197) on xpath=//*[contains(text(),'Iframe with in an Iframe')]
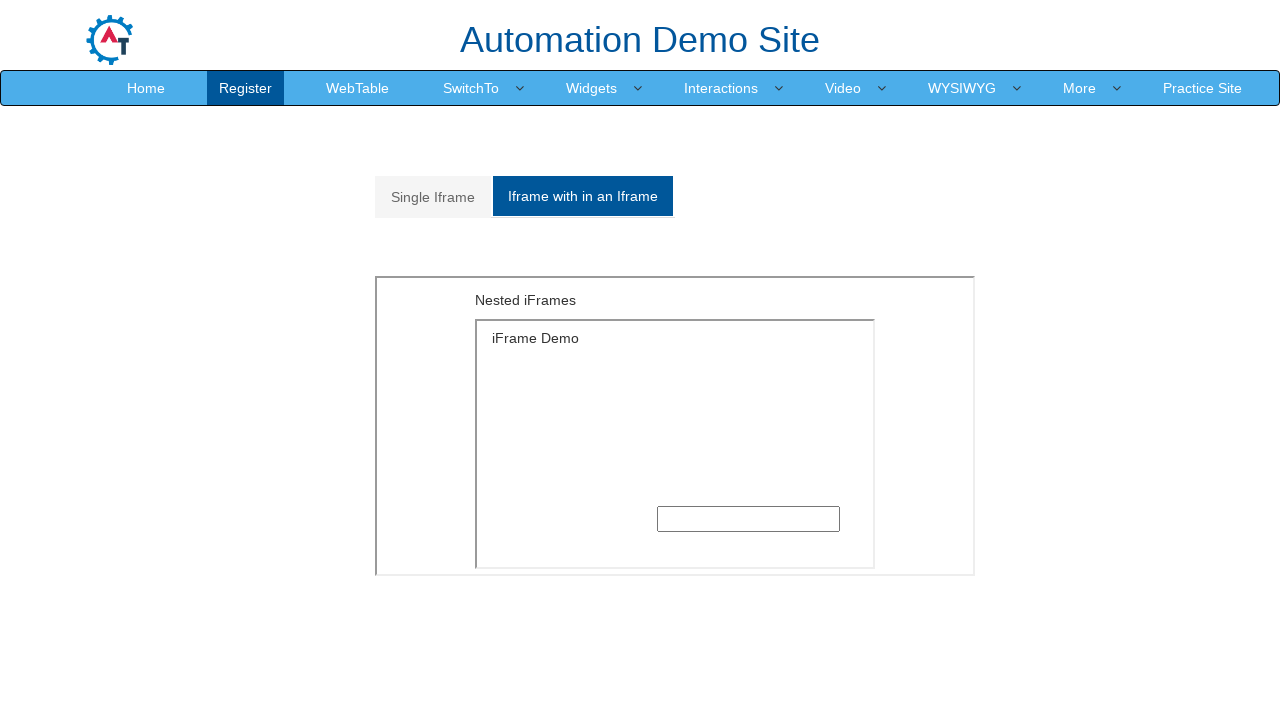

Located parent iframe with src 'MultipleFrames.html'
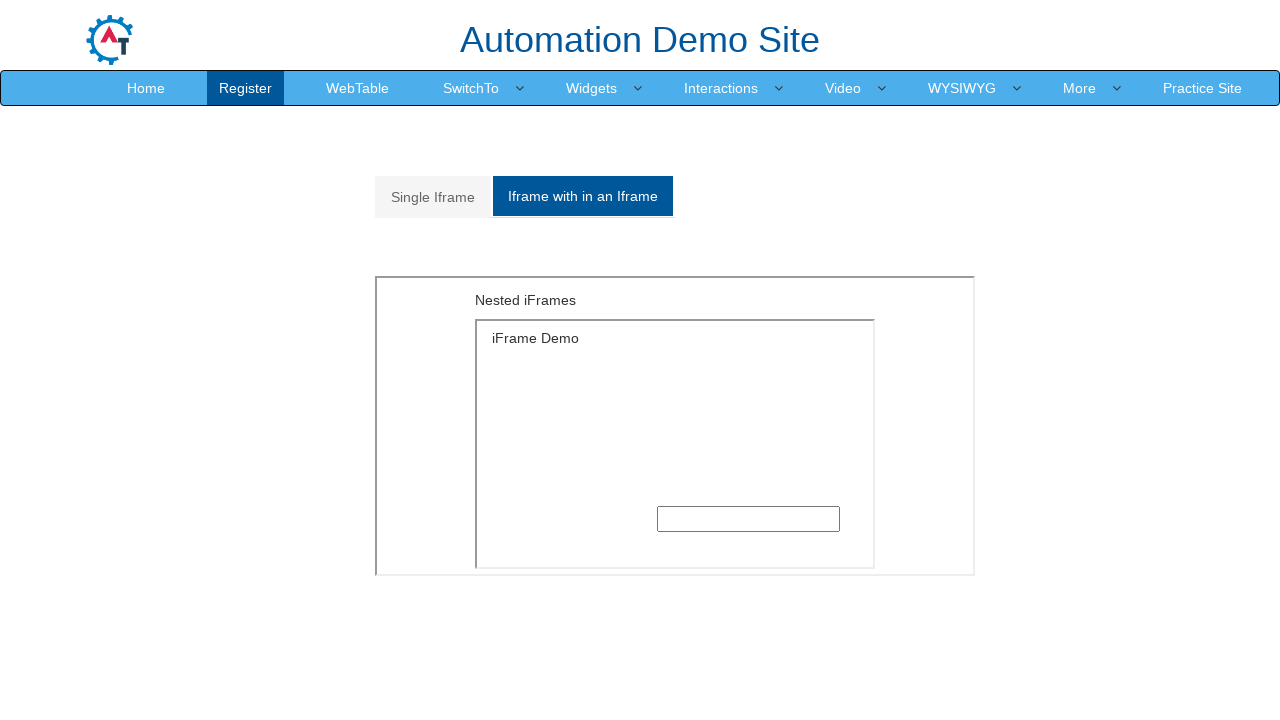

Located child iframe with src 'SingleFrame.html' nested within parent frame
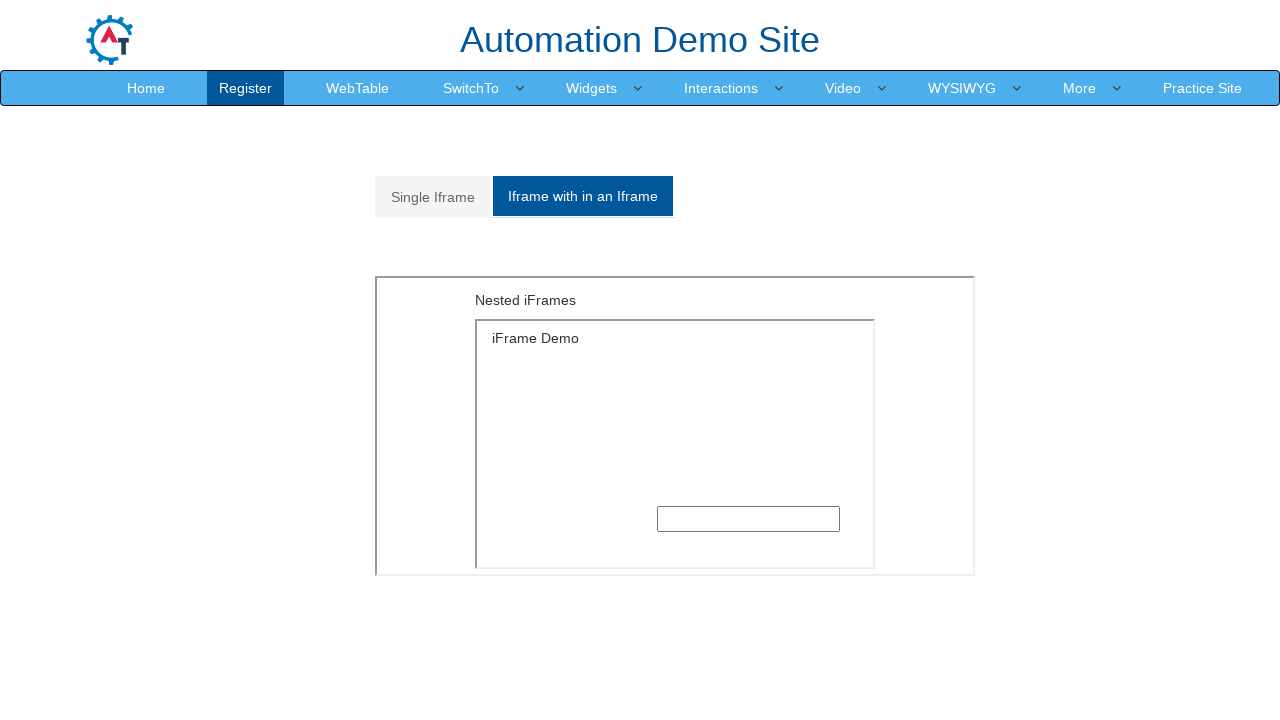

Filled text input in nested child frame with 'inside second frame' on iframe[src='MultipleFrames.html'] >> internal:control=enter-frame >> iframe[src=
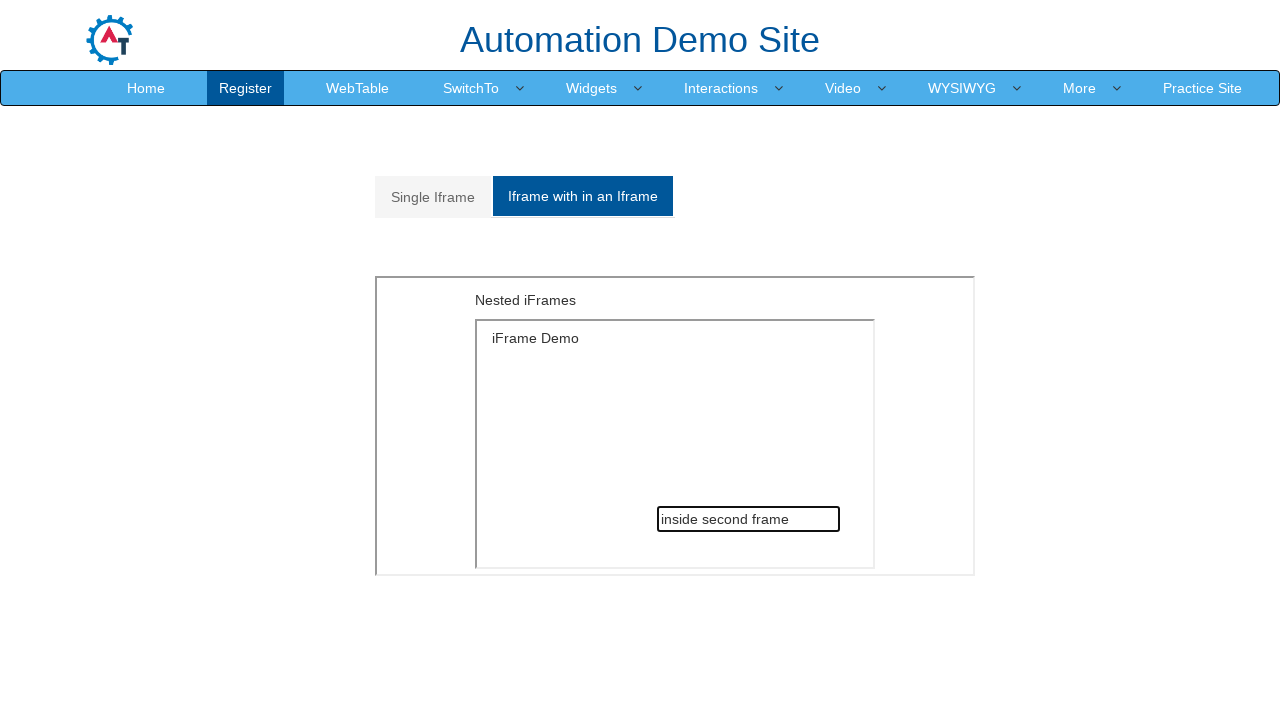

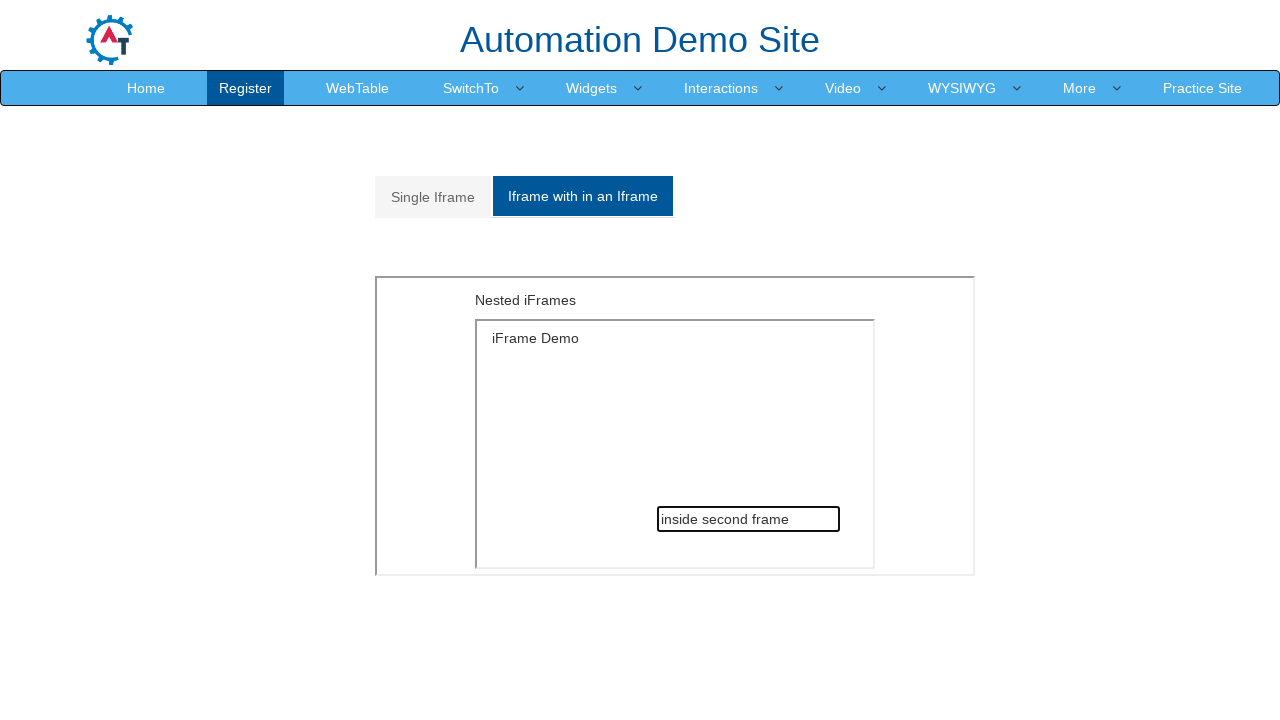